Tests navigation to the General Public section by clicking the corresponding link on the homepage

Starting URL: https://www.fiscal.treasury.gov/

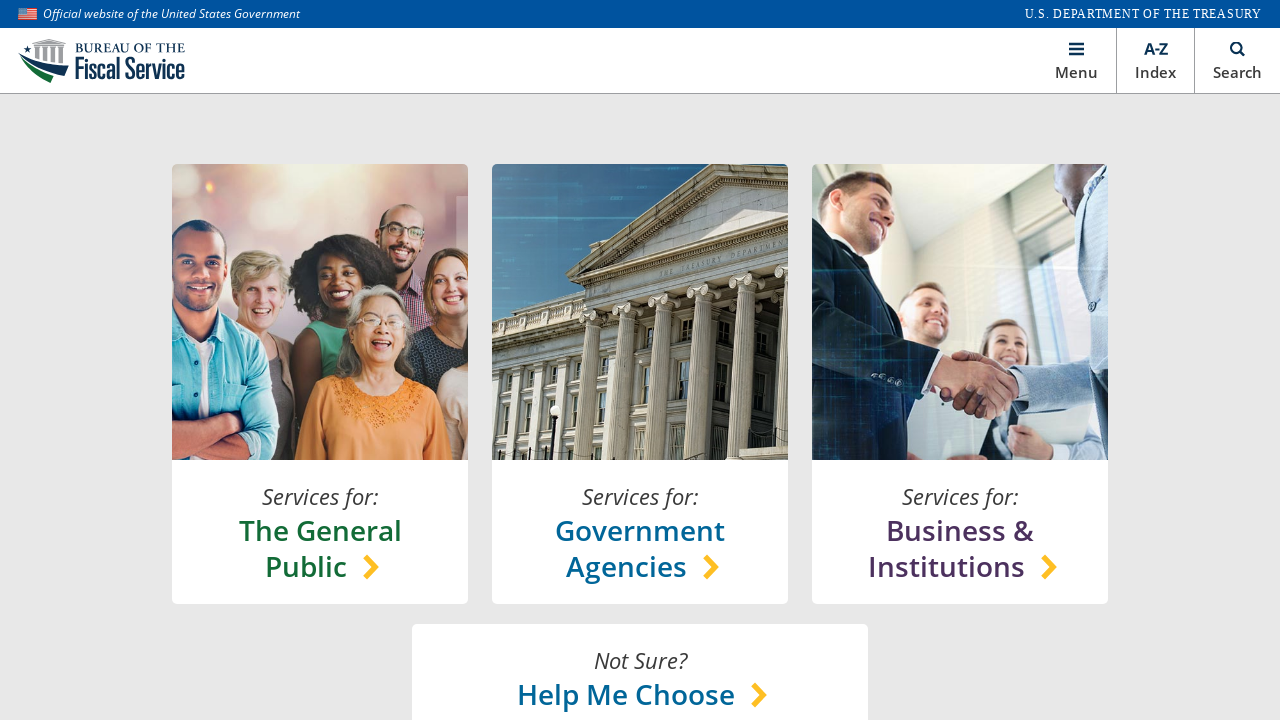

Clicked on General Public section link at (320, 548) on xpath=//*[@id='main']/section[1]/content-lock/h-box[1]/v-box[1]/a/h-box/chooser-
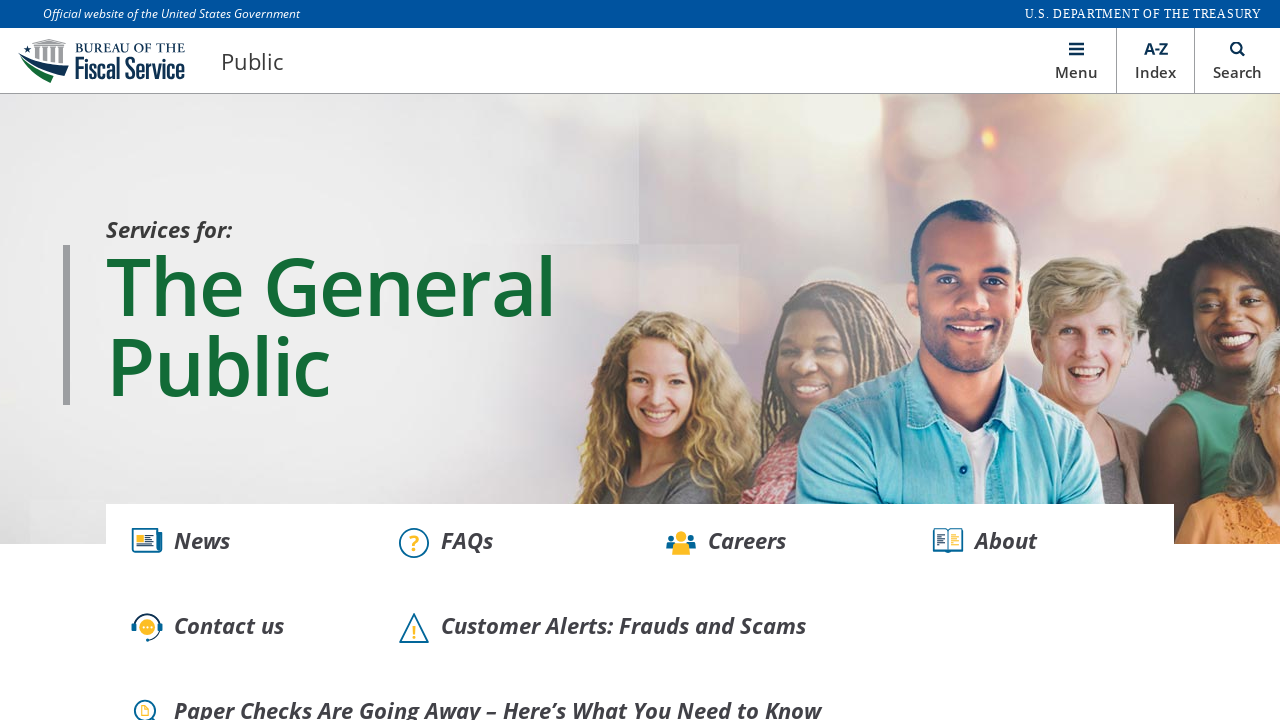

Navigation to General Public section completed
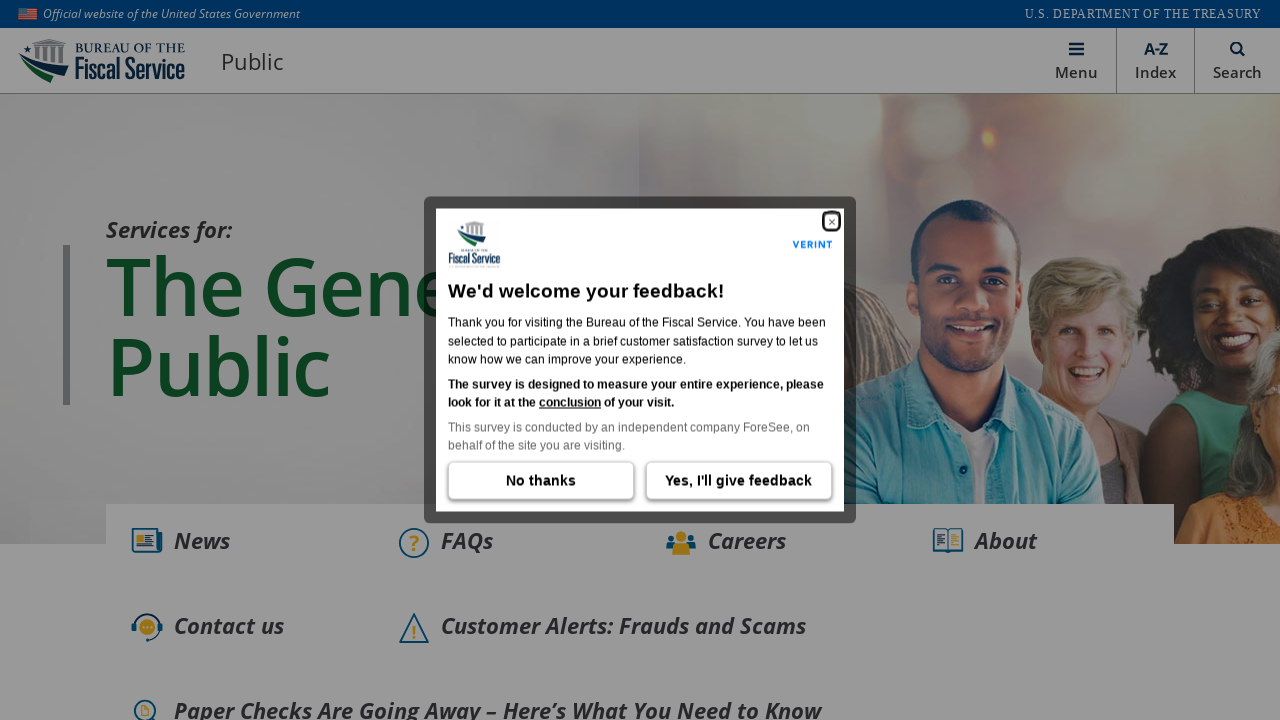

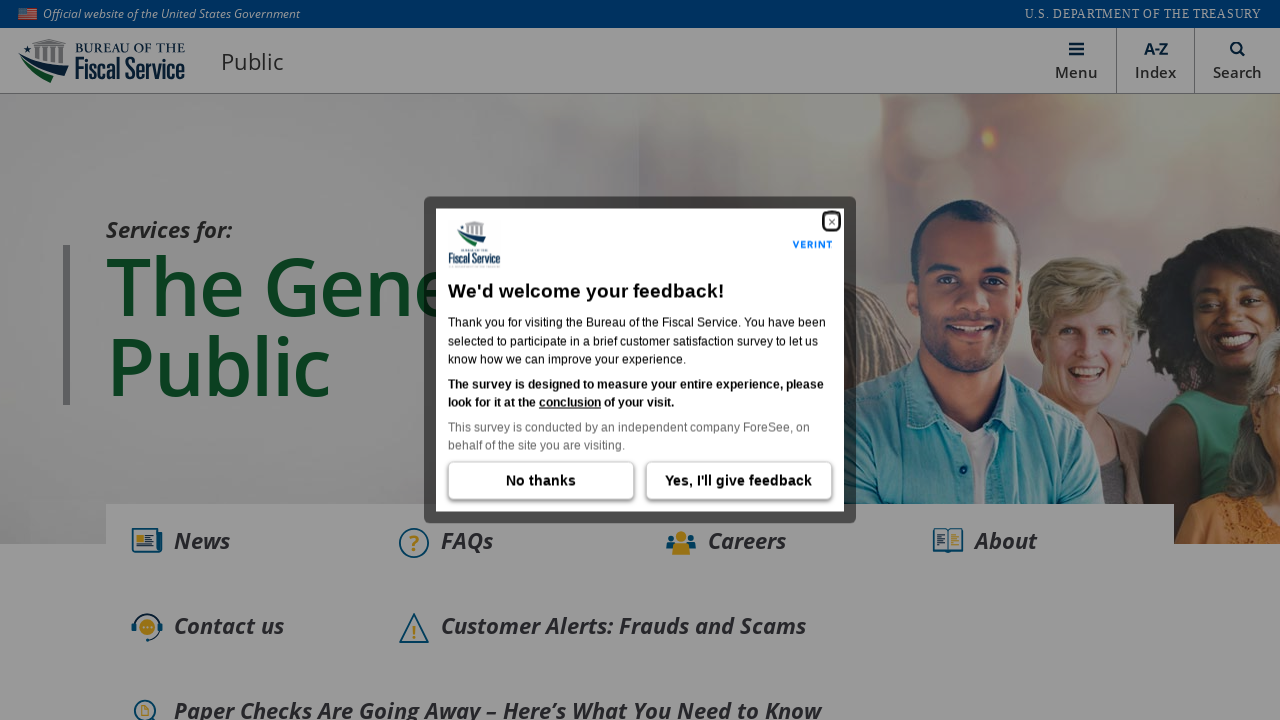